Navigates to MyAnimeList website and locates the search input field to verify it exists

Starting URL: https://myanimelist.net/

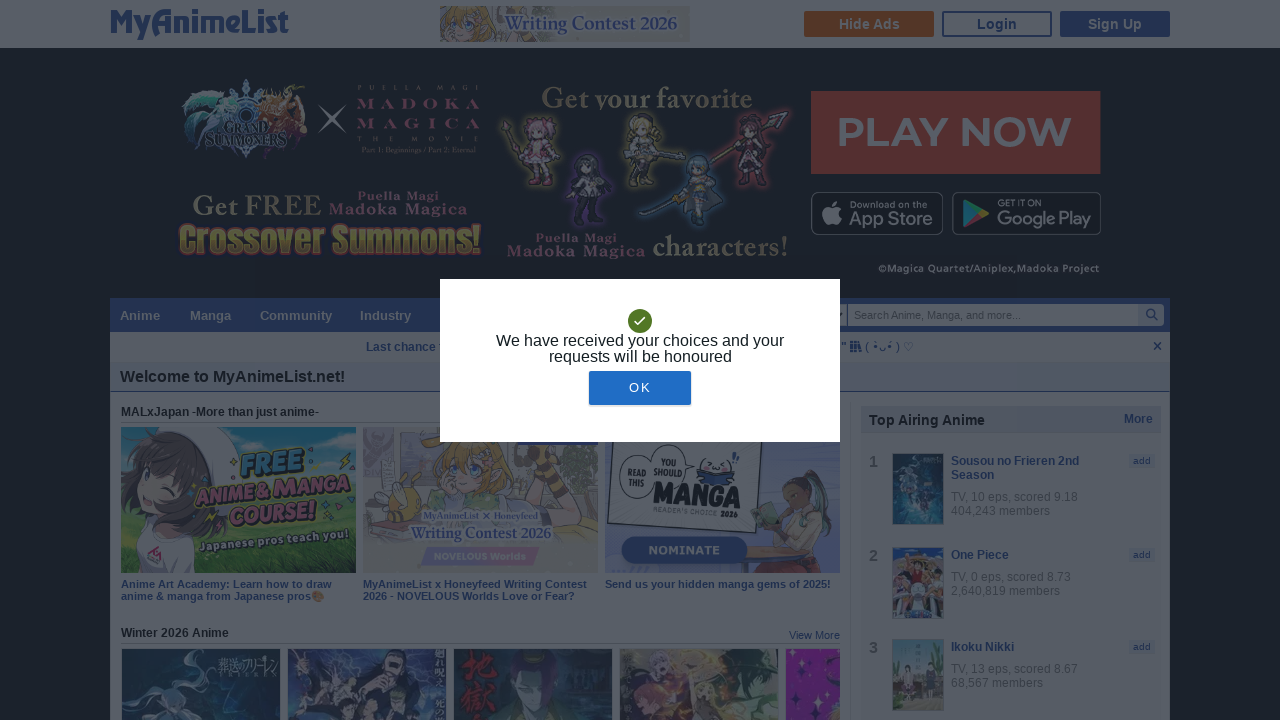

Navigated to MyAnimeList website
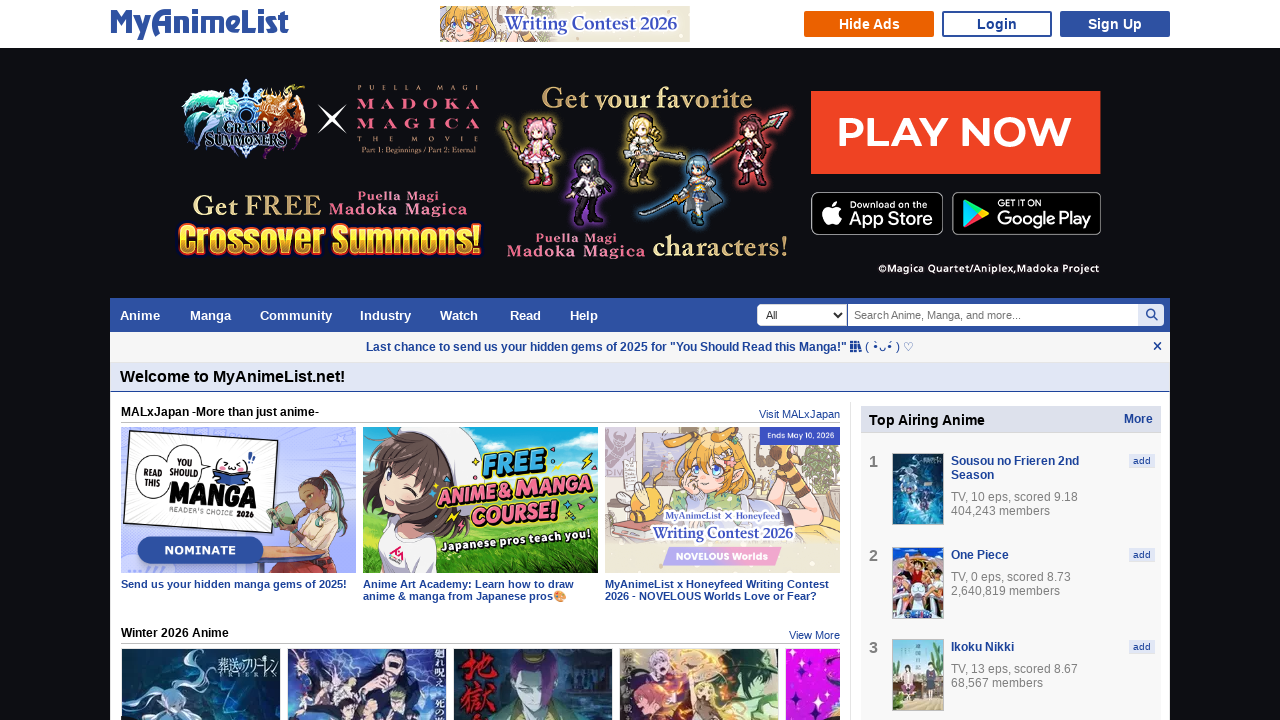

Located search input field with ID 'topSearchText'
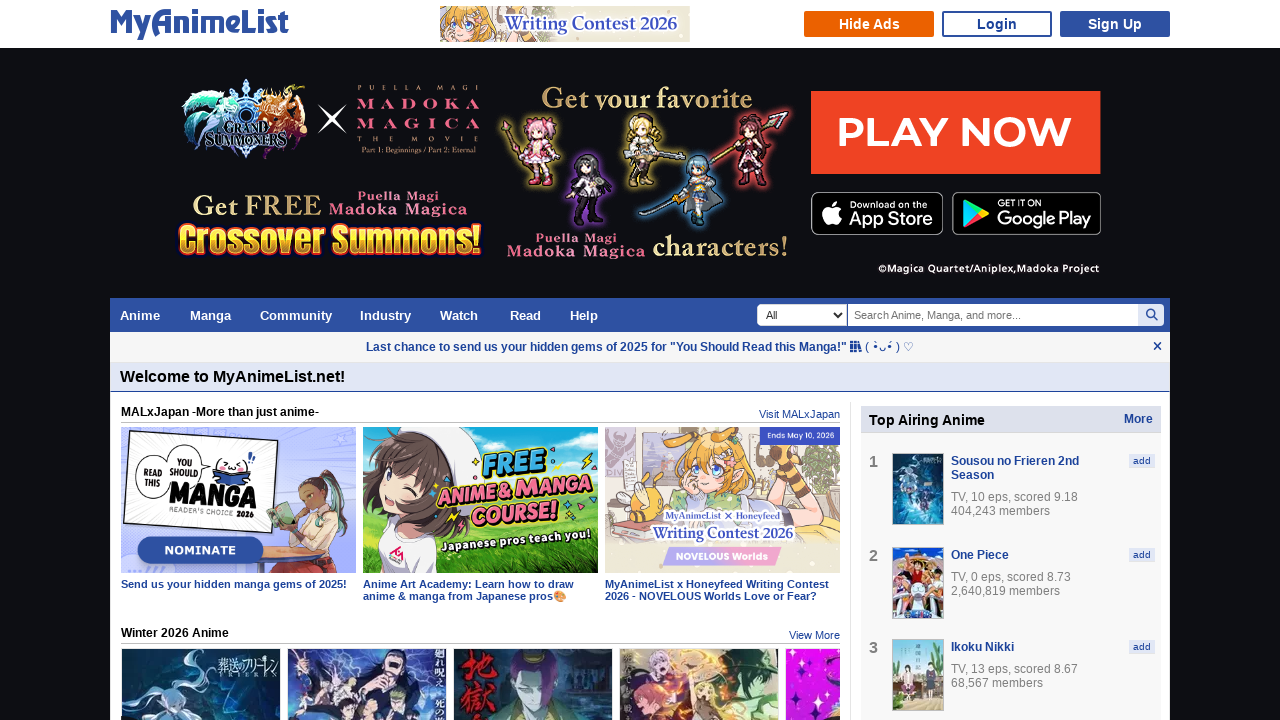

Search input field is visible and ready
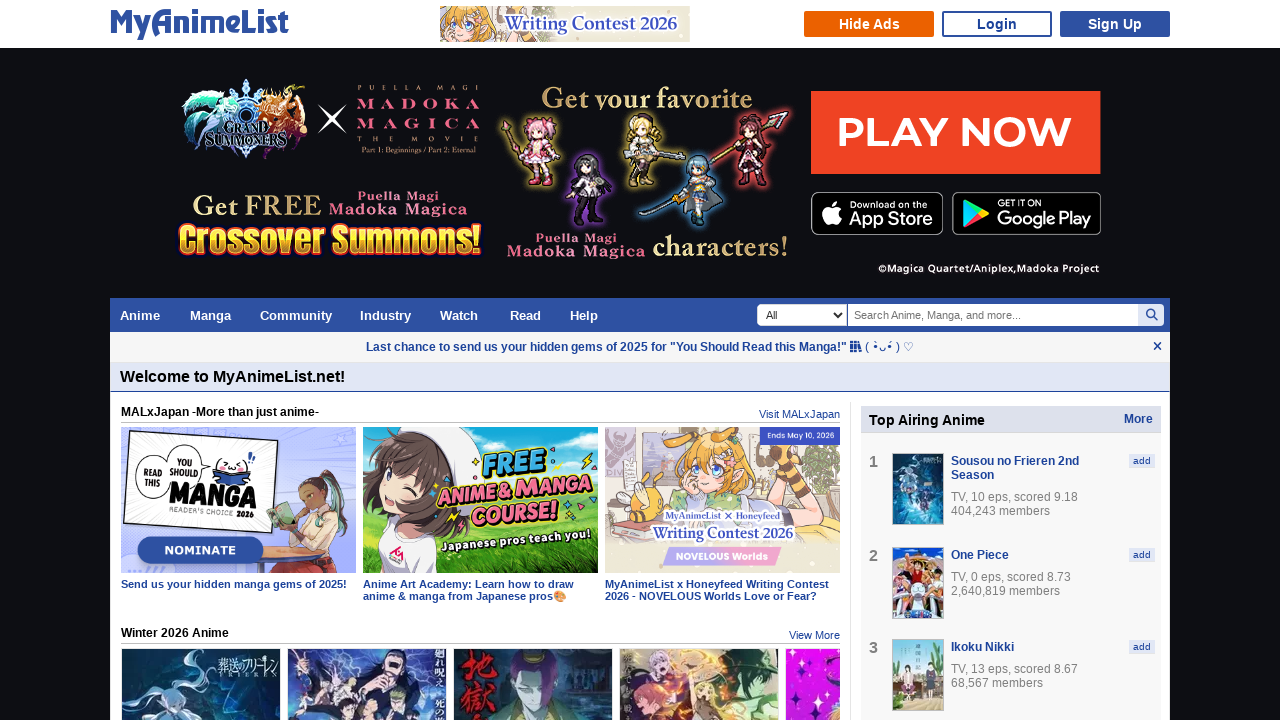

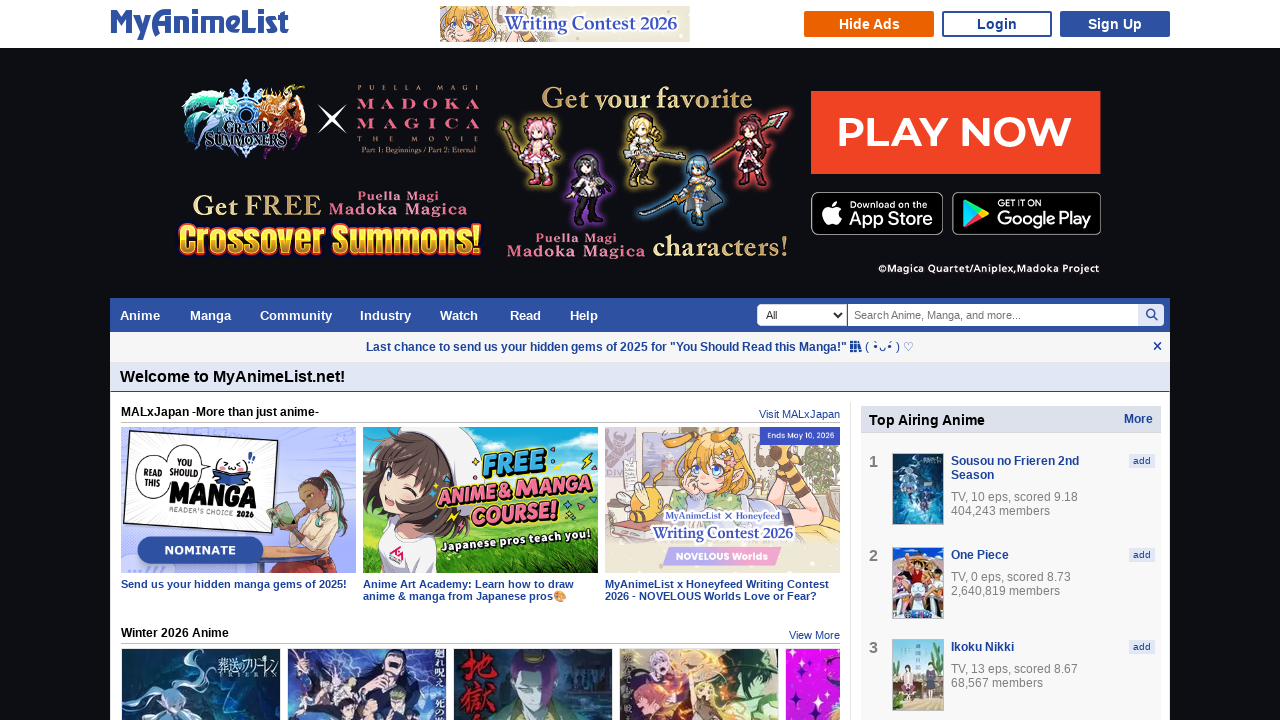